Navigates to the DemoBlaze store and verifies that Samsung devices are present in the product listing

Starting URL: https://www.demoblaze.com/

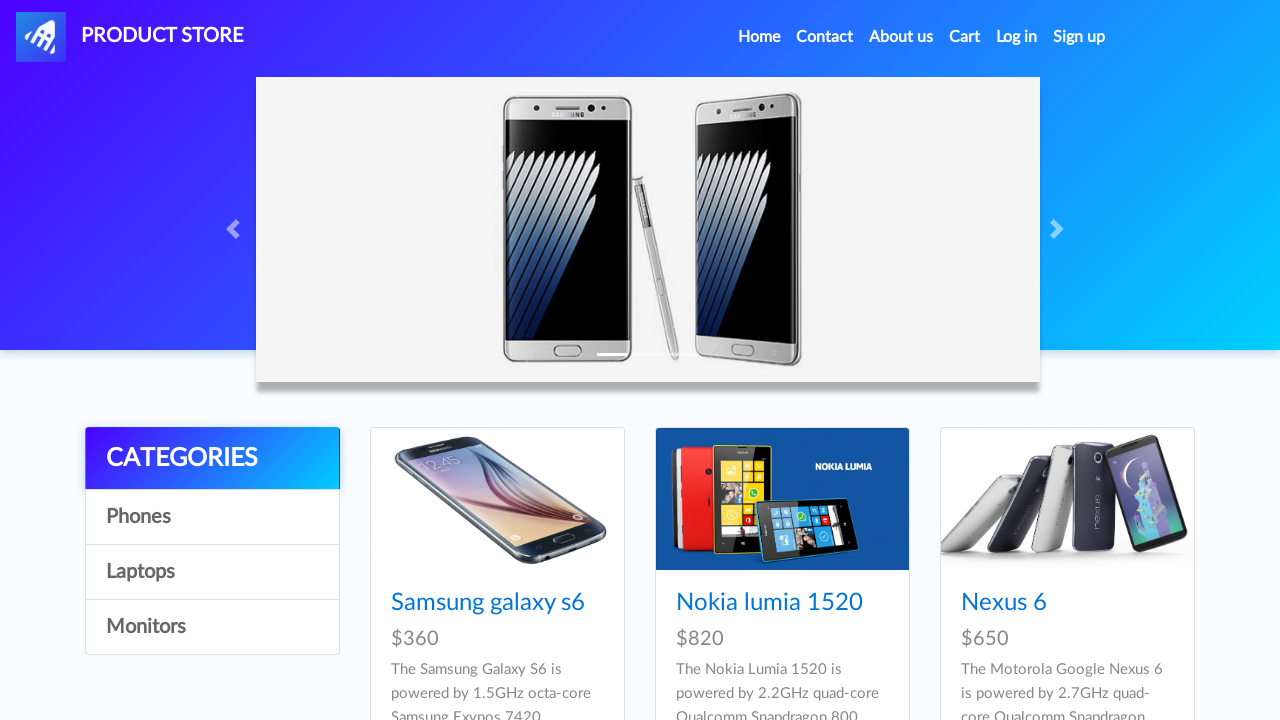

Waited for product cards to load
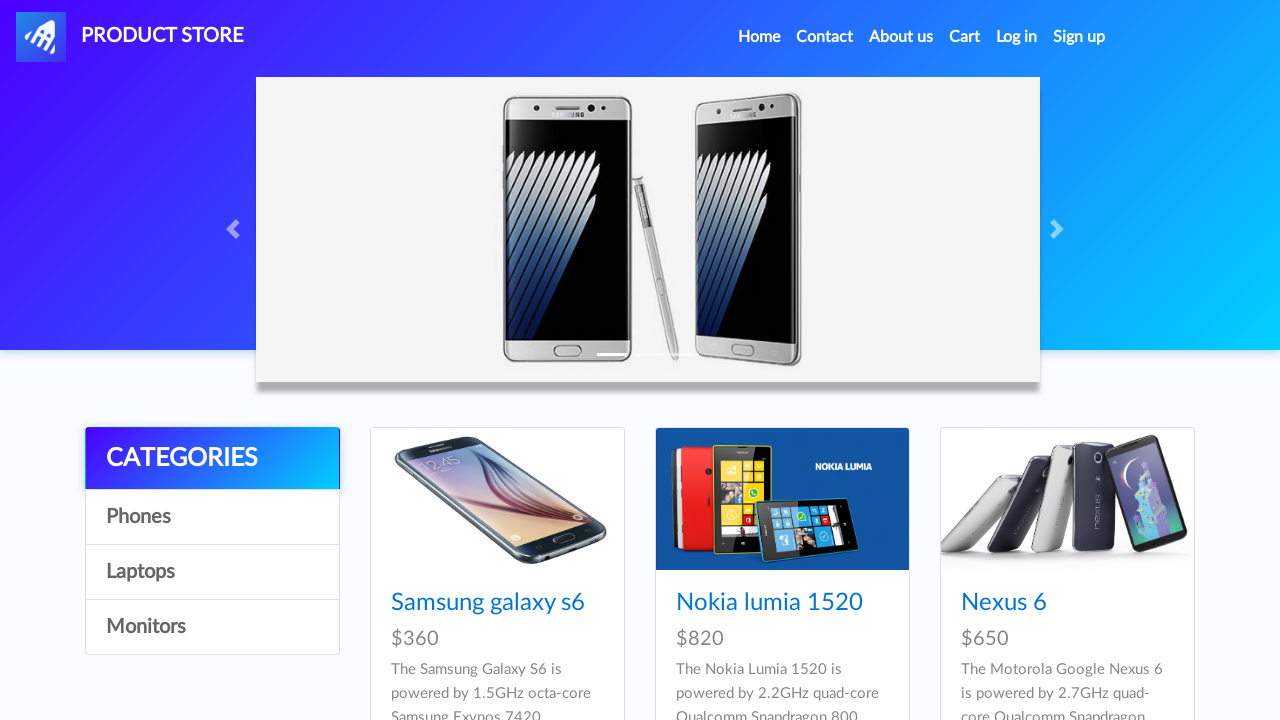

Retrieved all product title elements
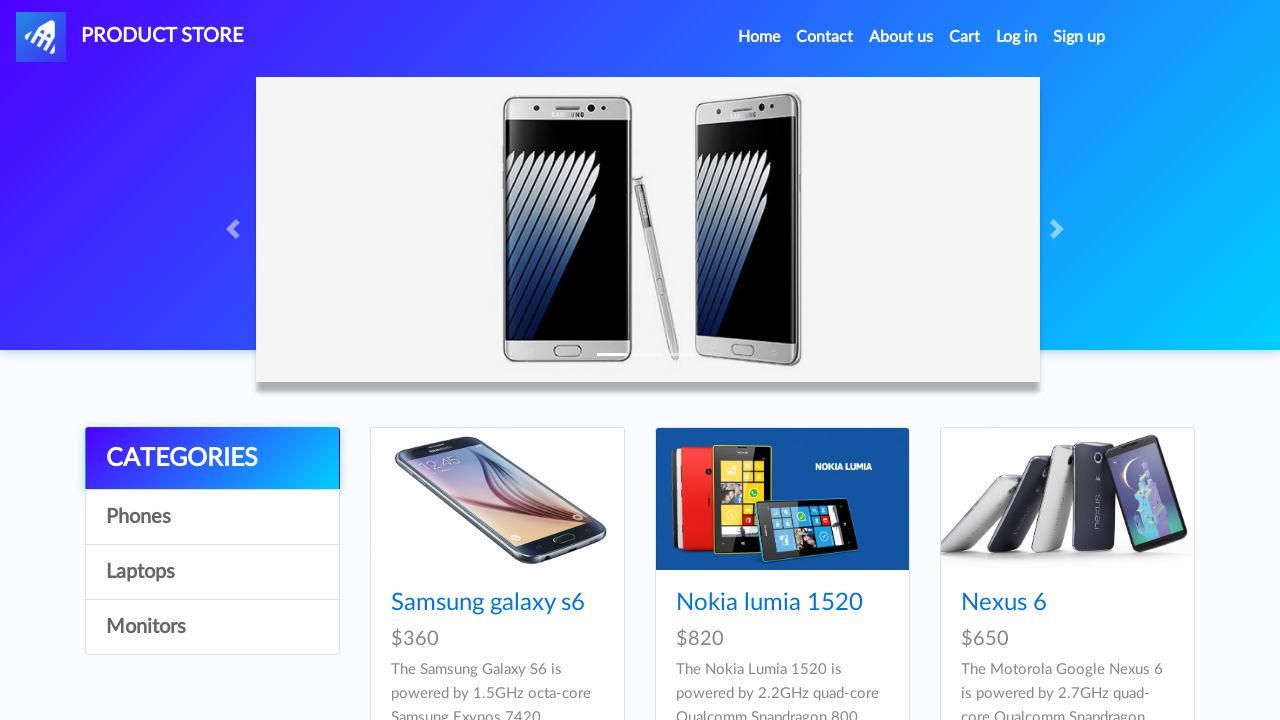

Counted Samsung devices in product listing: 2 found
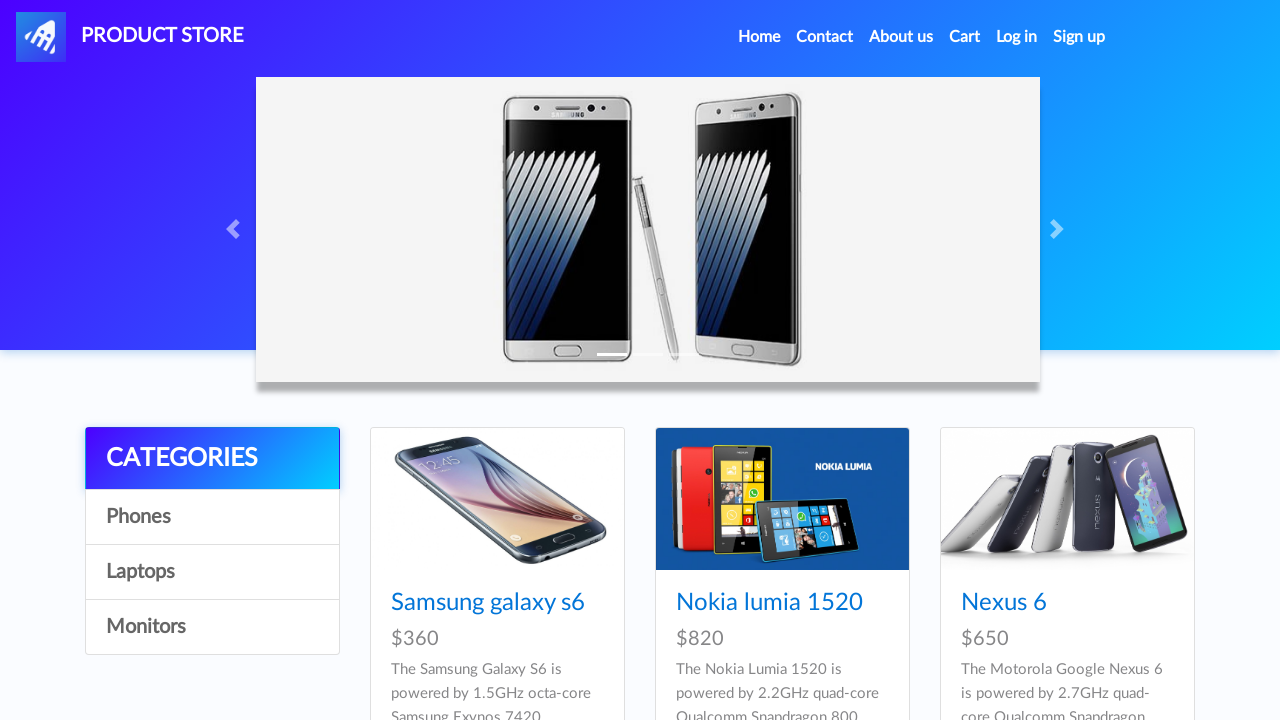

Verified that at least one Samsung device exists
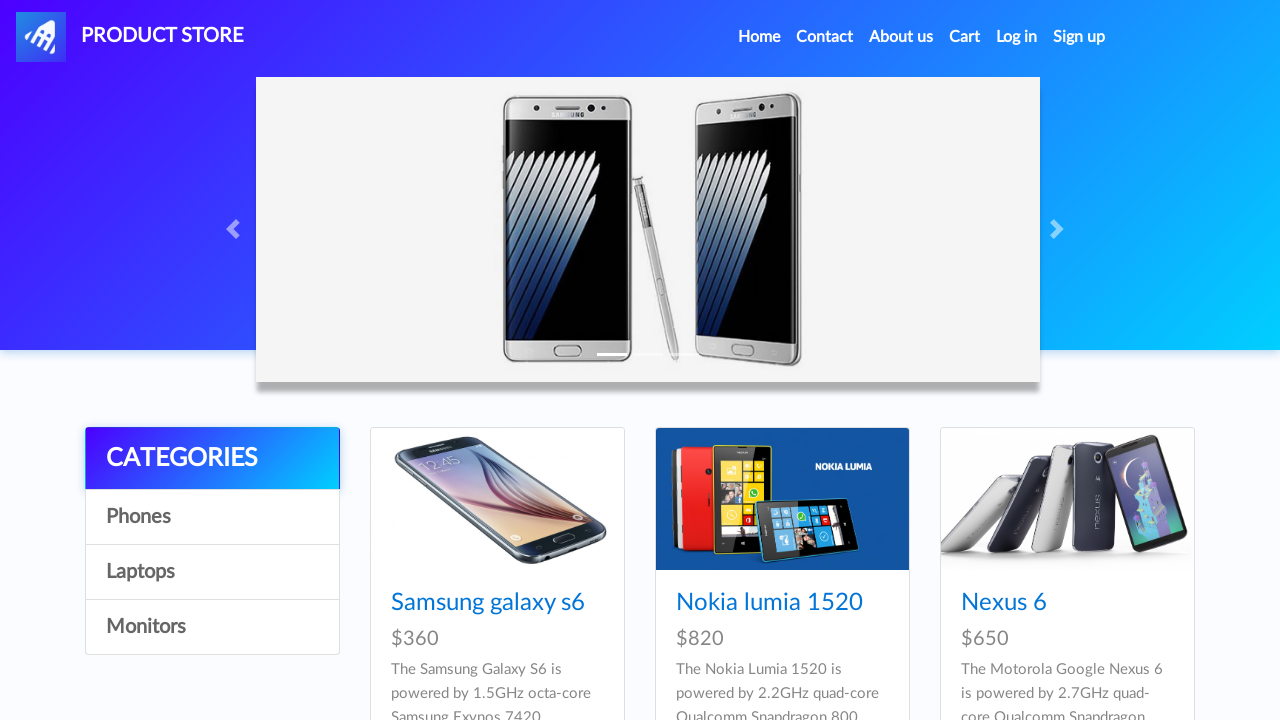

Test passed: 2 Samsung device(s) confirmed in DemoBlaze store
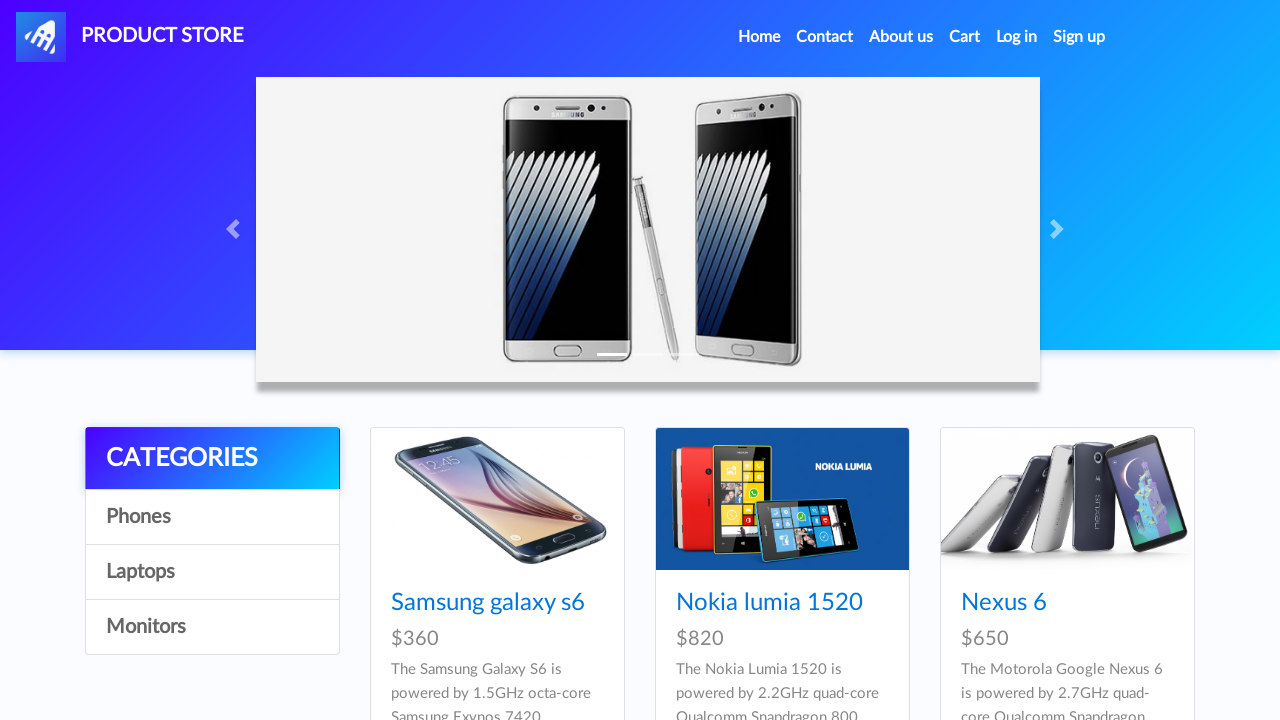

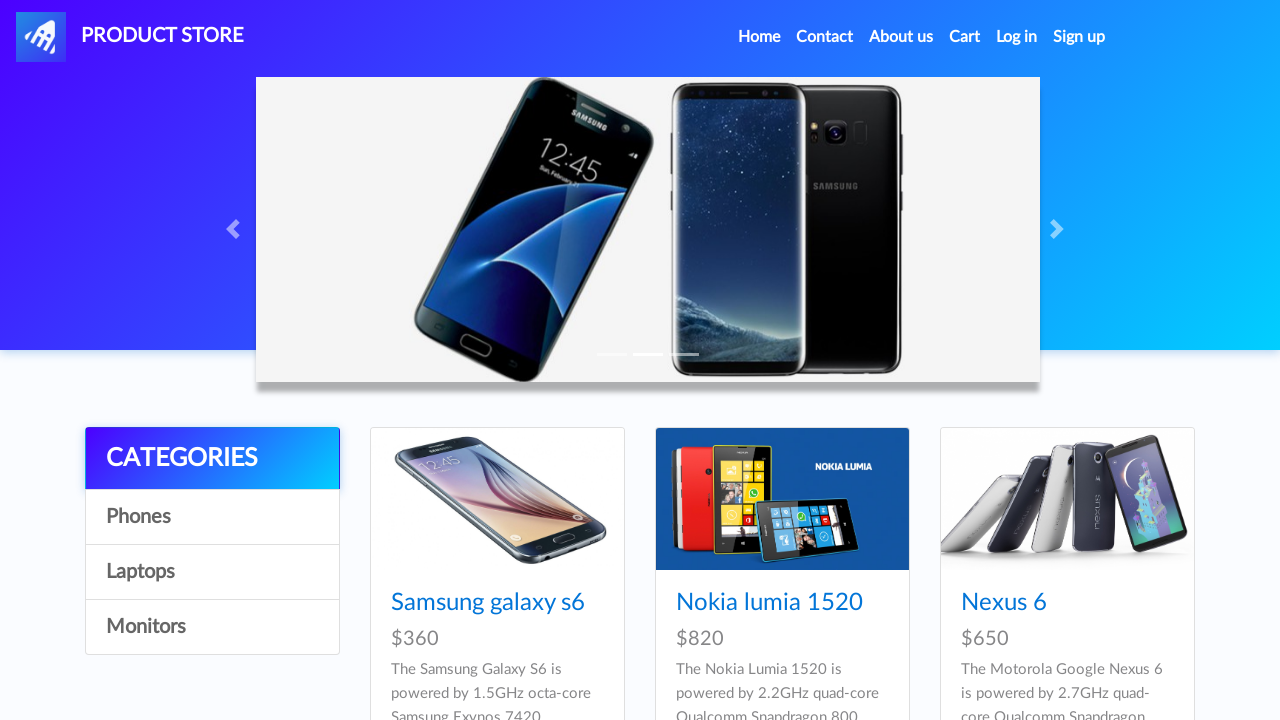